Tests browser navigation functionality by navigating to different URLs and using browser back/forward navigation controls

Starting URL: https://accounts.snapchat.com/accounts/login?client_id=geo

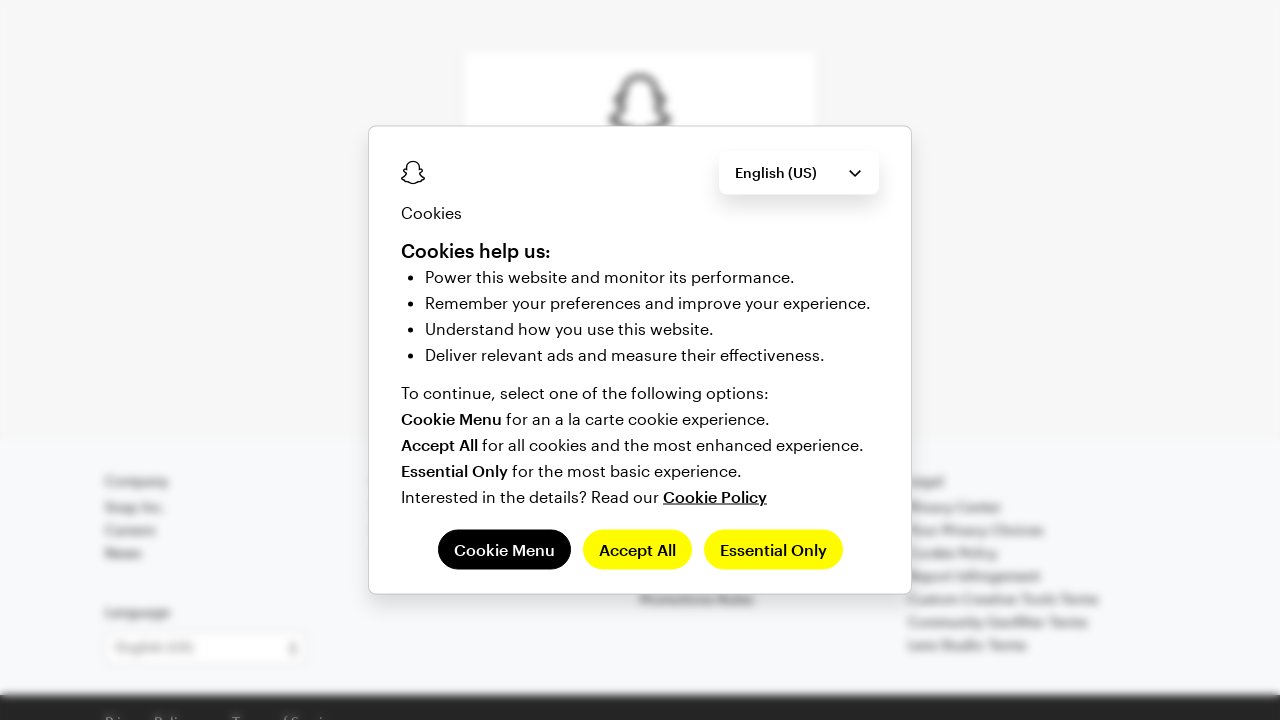

Navigated to SevenMentor software testing course page
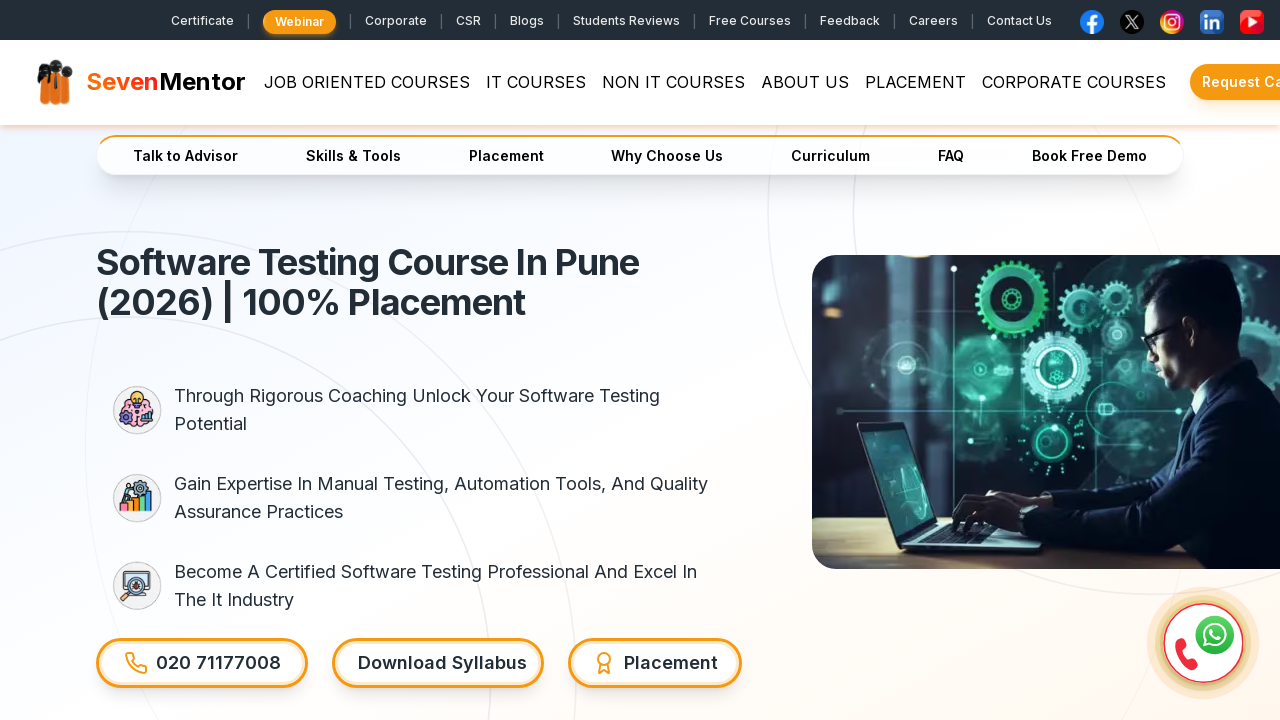

Navigated back to previous page (Snapchat login)
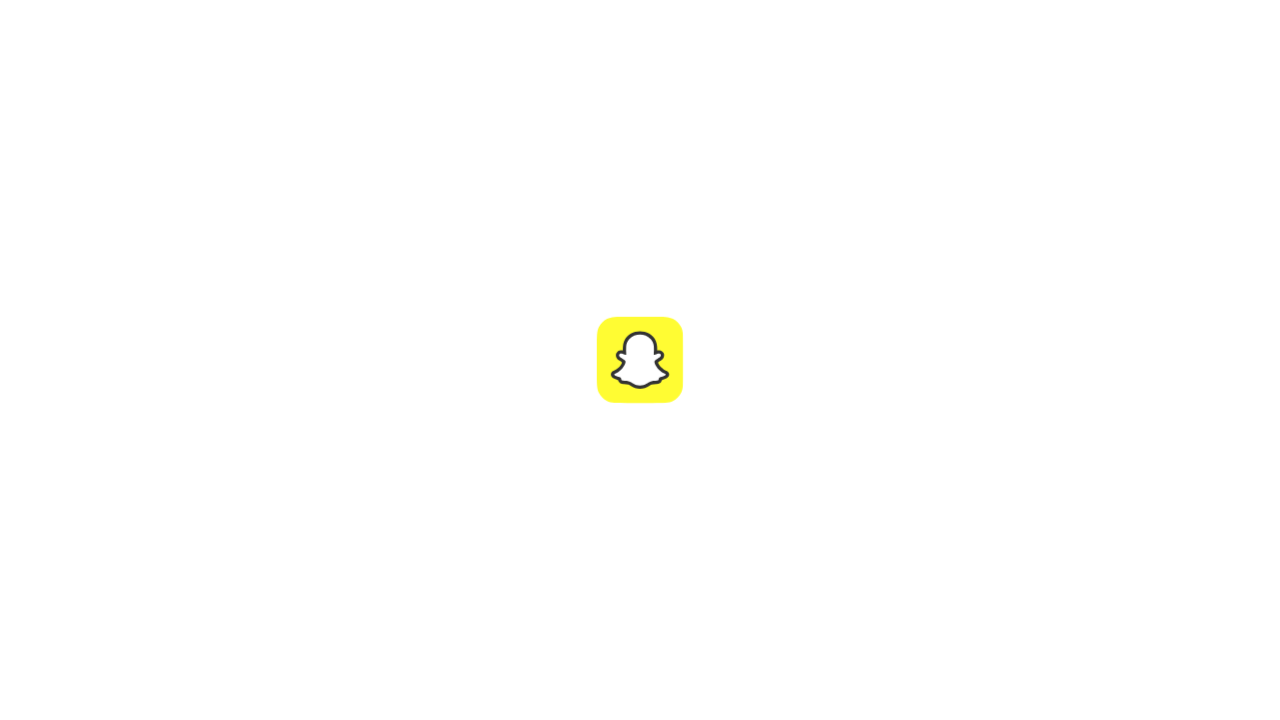

Navigated forward to SevenMentor page again
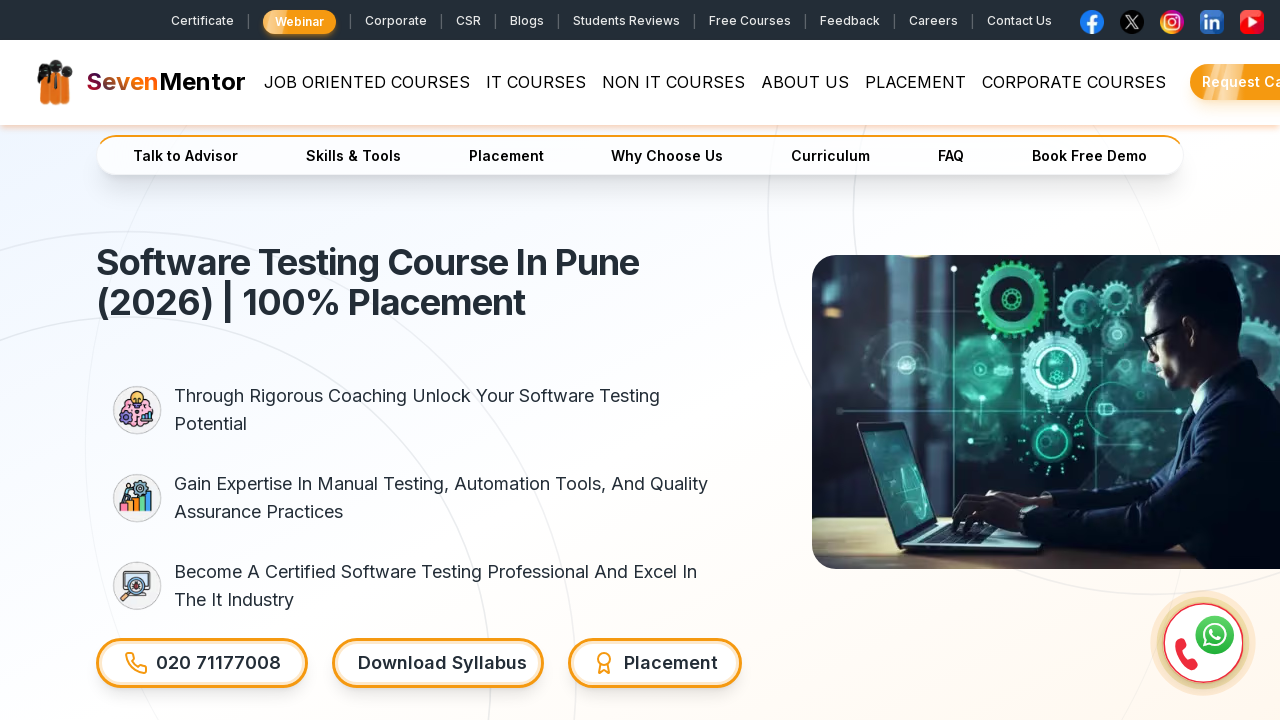

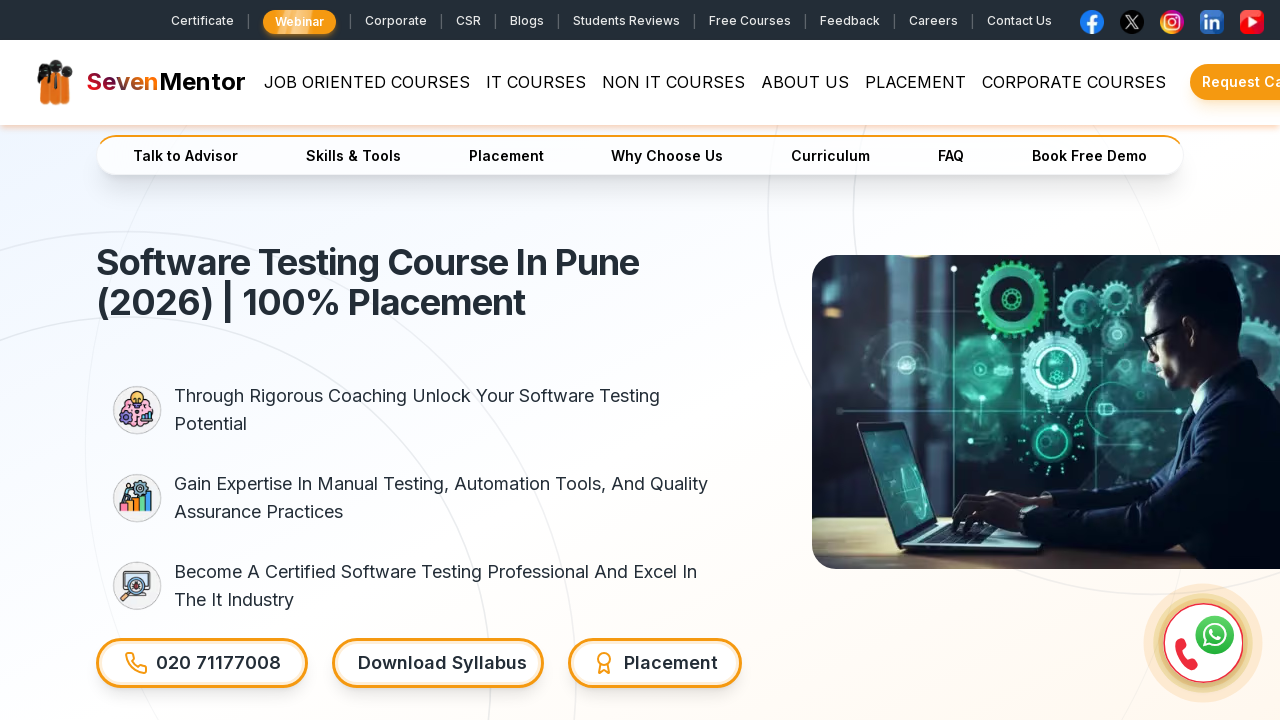